Clicks Submit New Language menu and verifies submenu header text

Starting URL: http://www.99-bottles-of-beer.net/

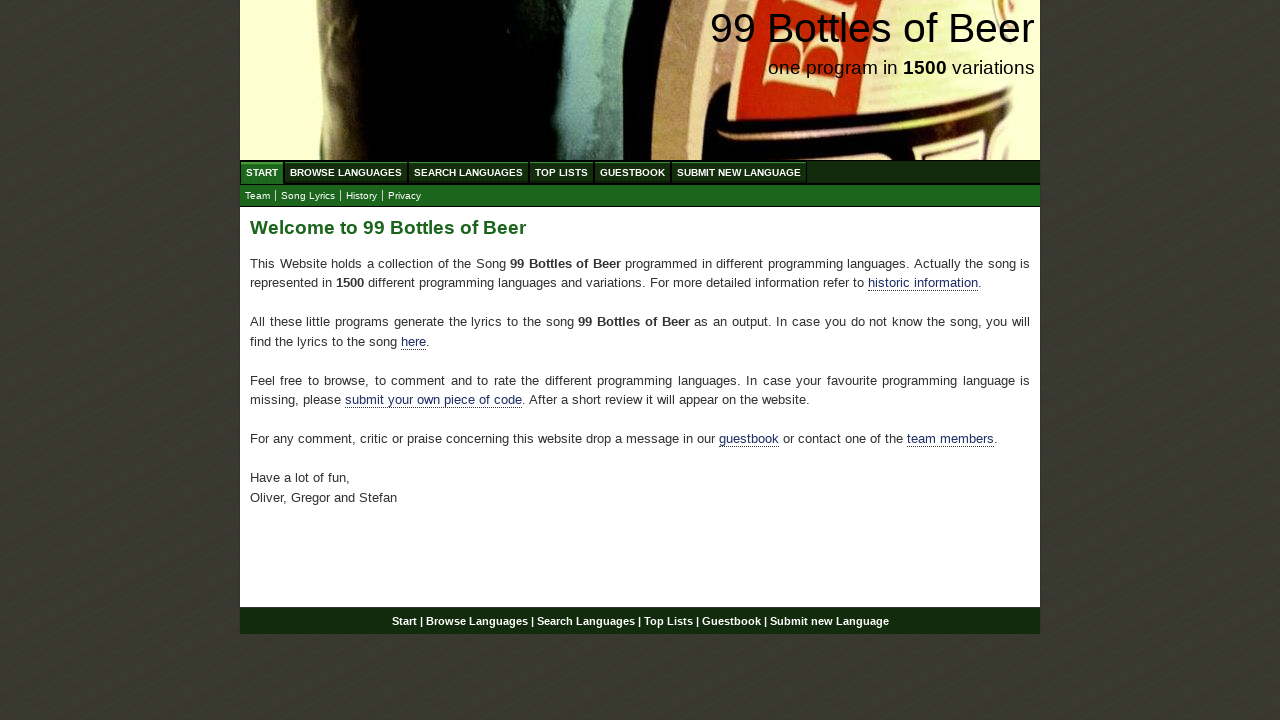

Clicked Submit menu item (6th item in navigation) at (739, 172) on #menu li:nth-child(6) a
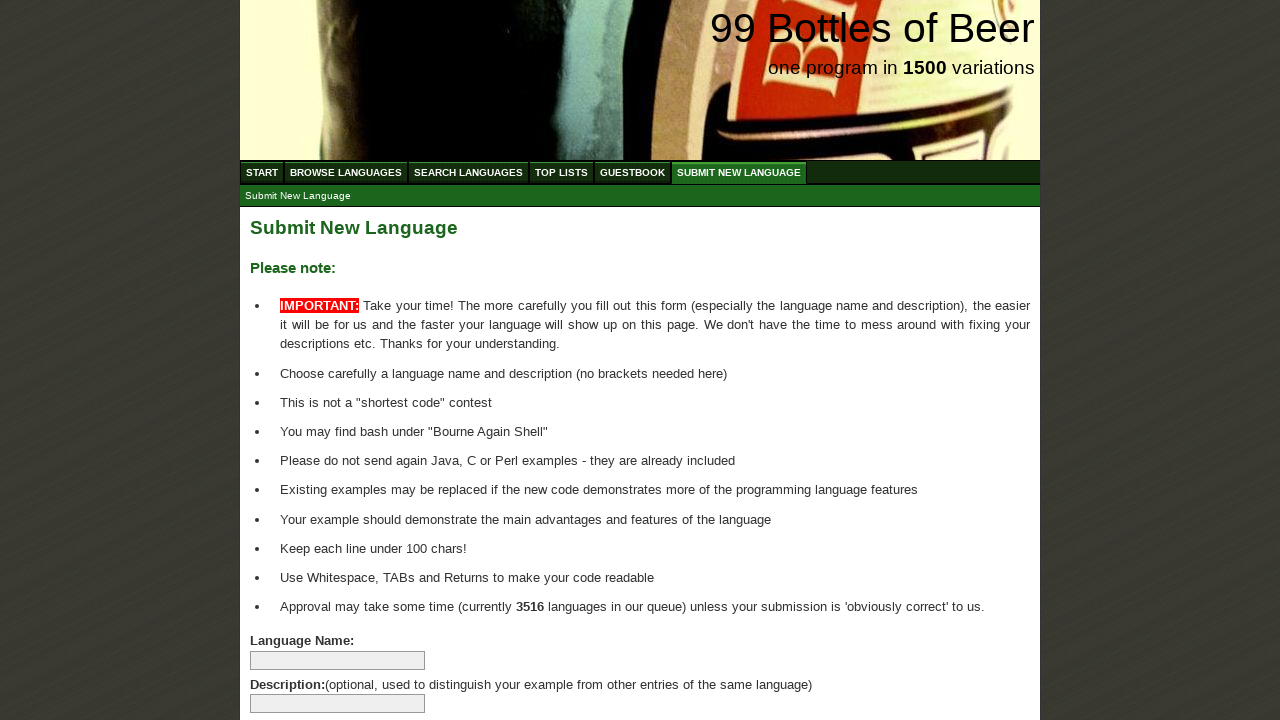

Located submenu header element
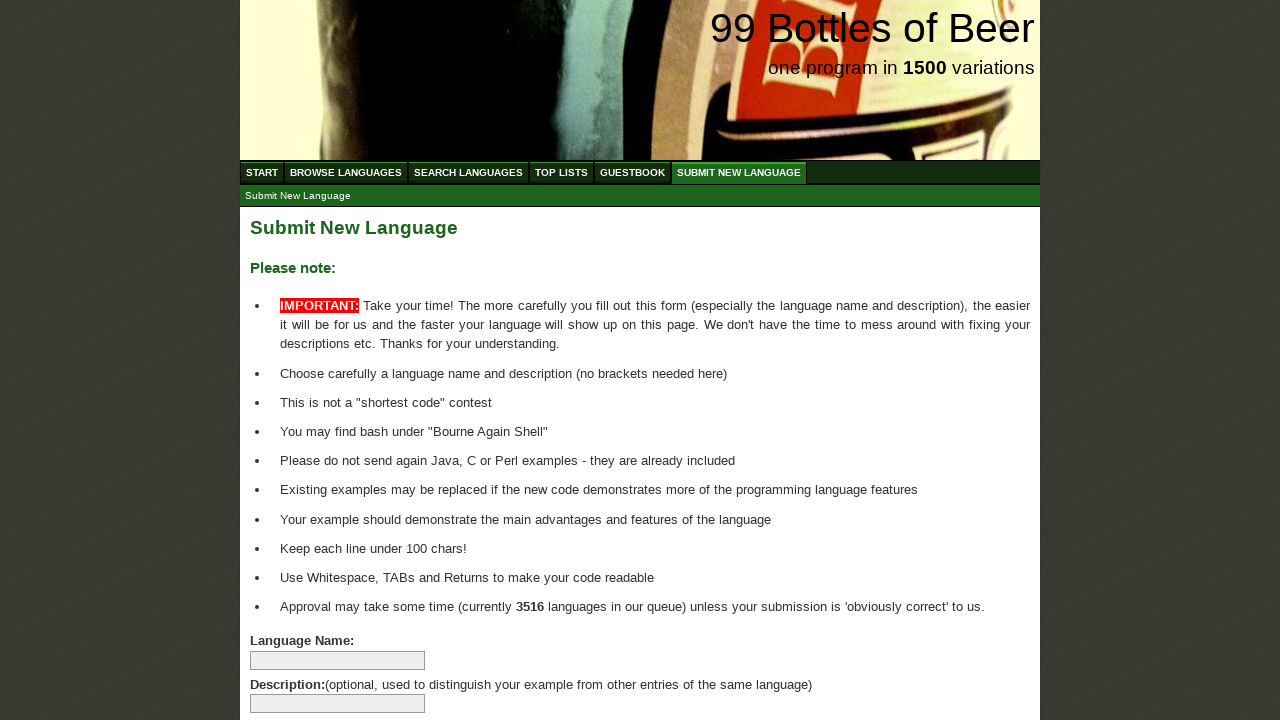

Verified submenu header text equals 'Submit New Language'
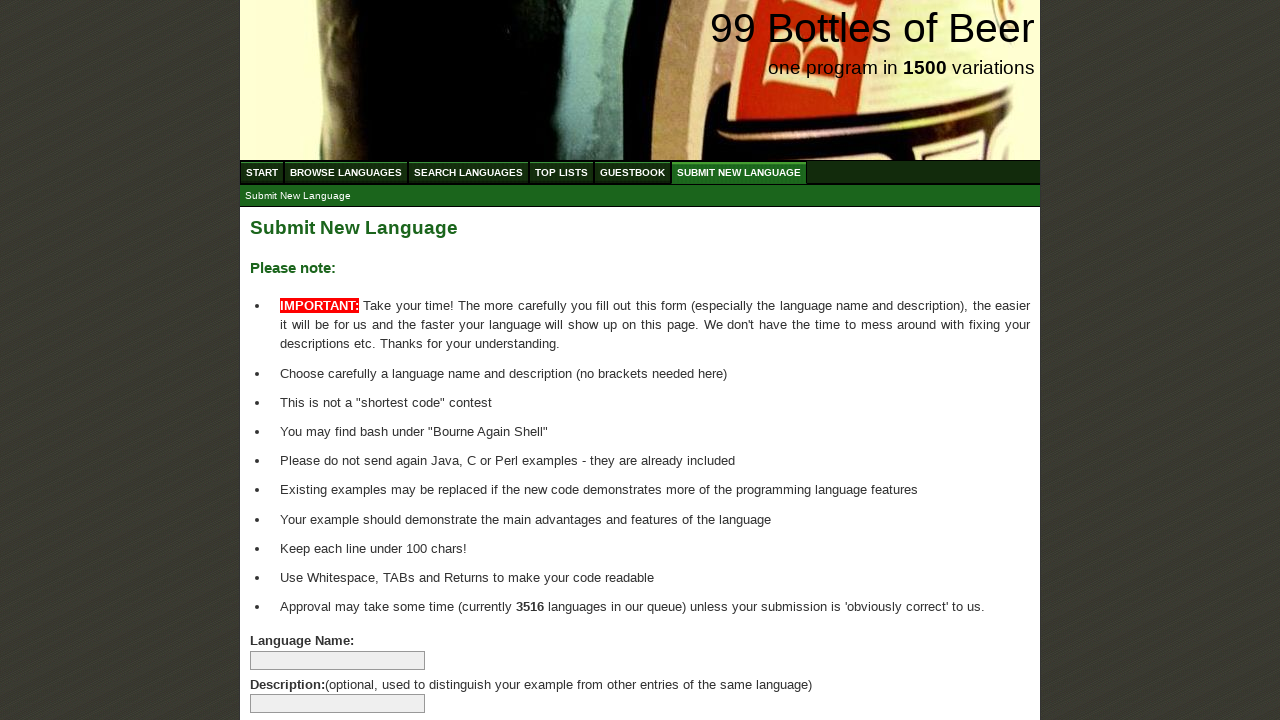

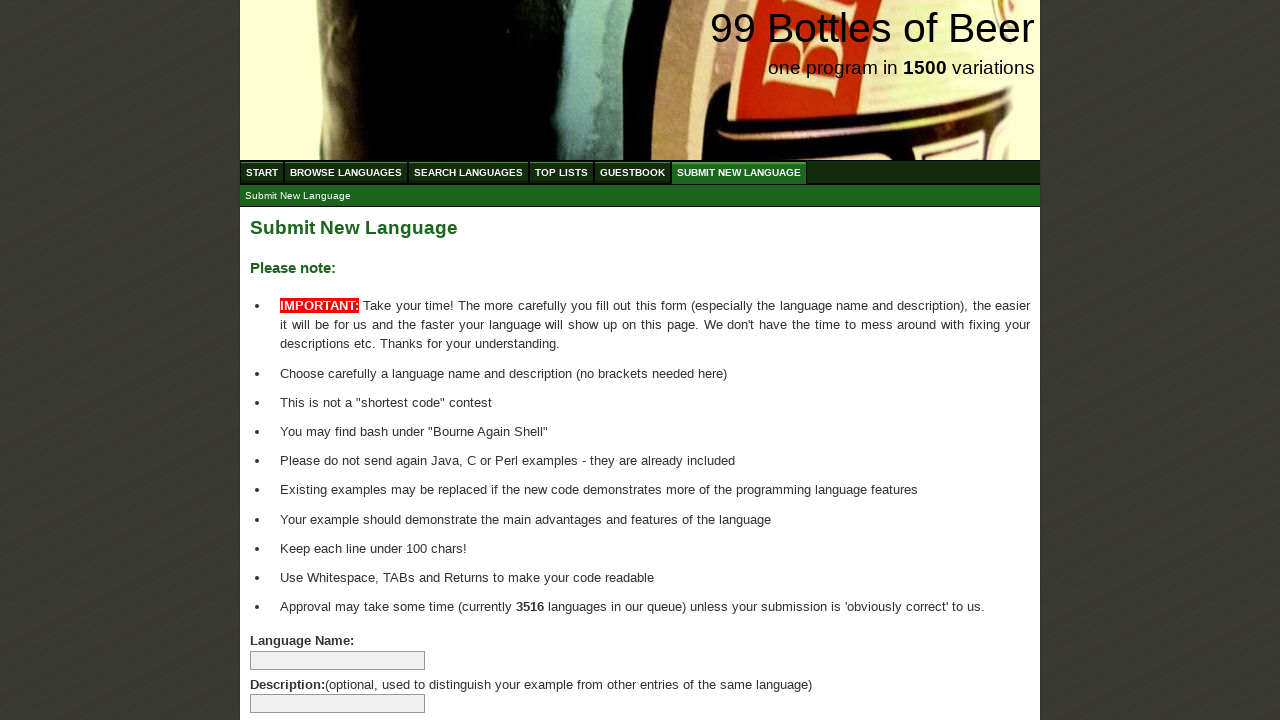